Tests checkbox interaction by clicking three checkboxes on a form page

Starting URL: https://formy-project.herokuapp.com/checkbox

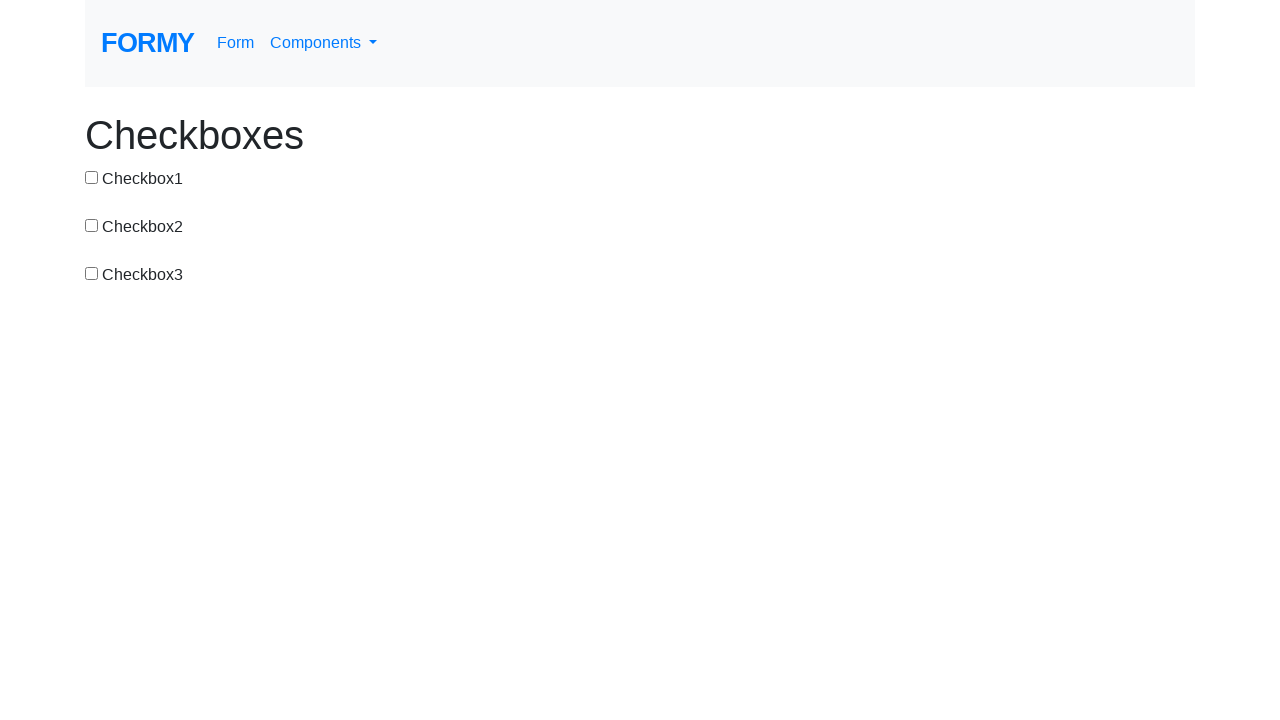

Clicked first checkbox at (92, 177) on #checkbox-1
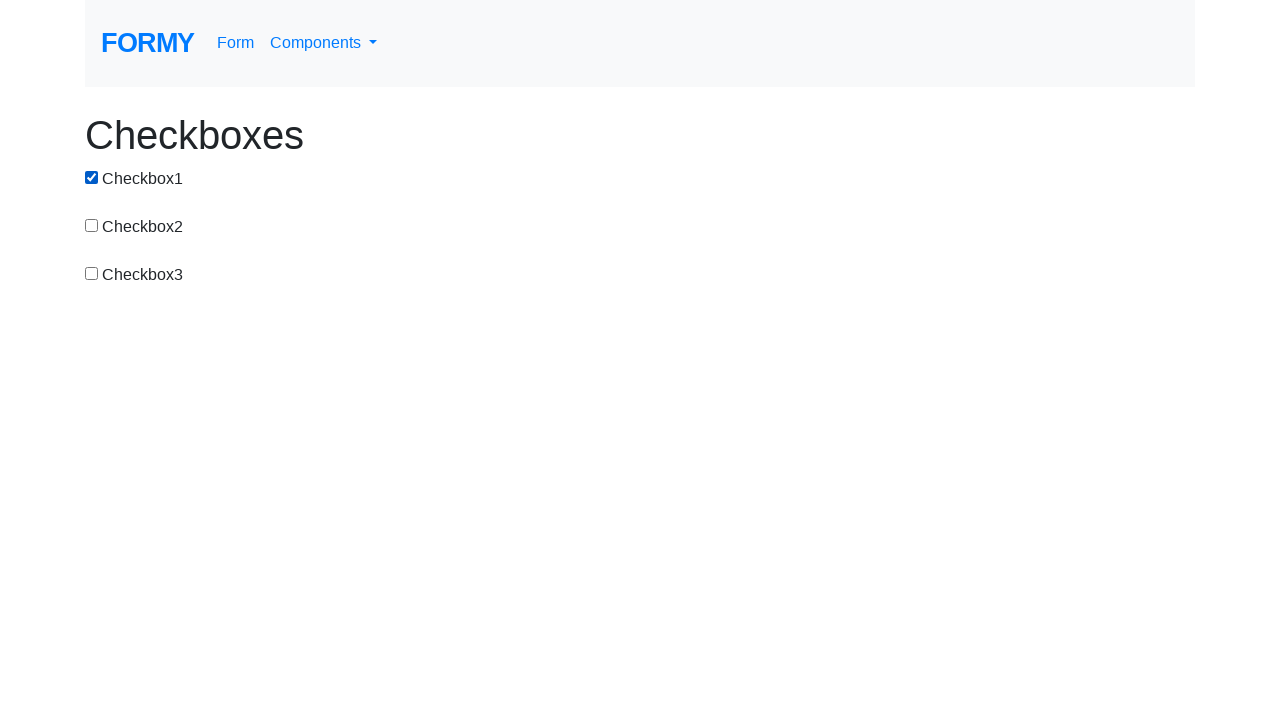

Clicked second checkbox at (92, 225) on #checkbox-2
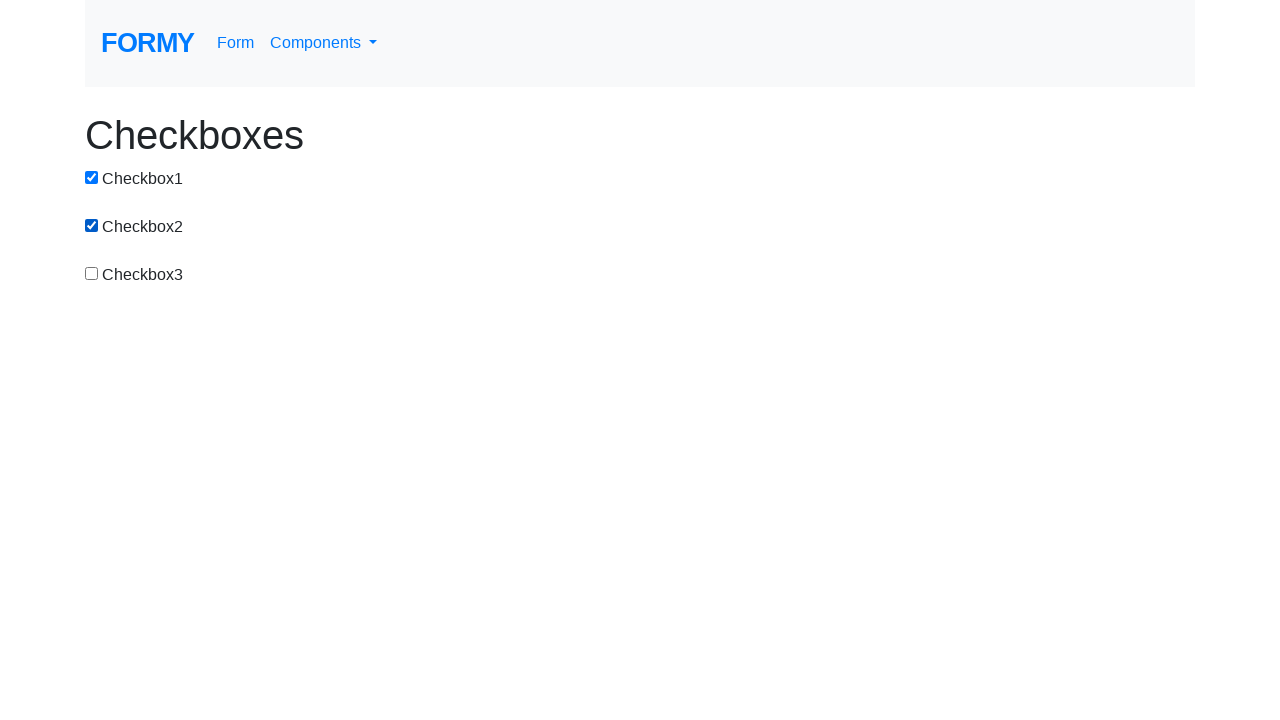

Clicked third checkbox at (92, 273) on #checkbox-3
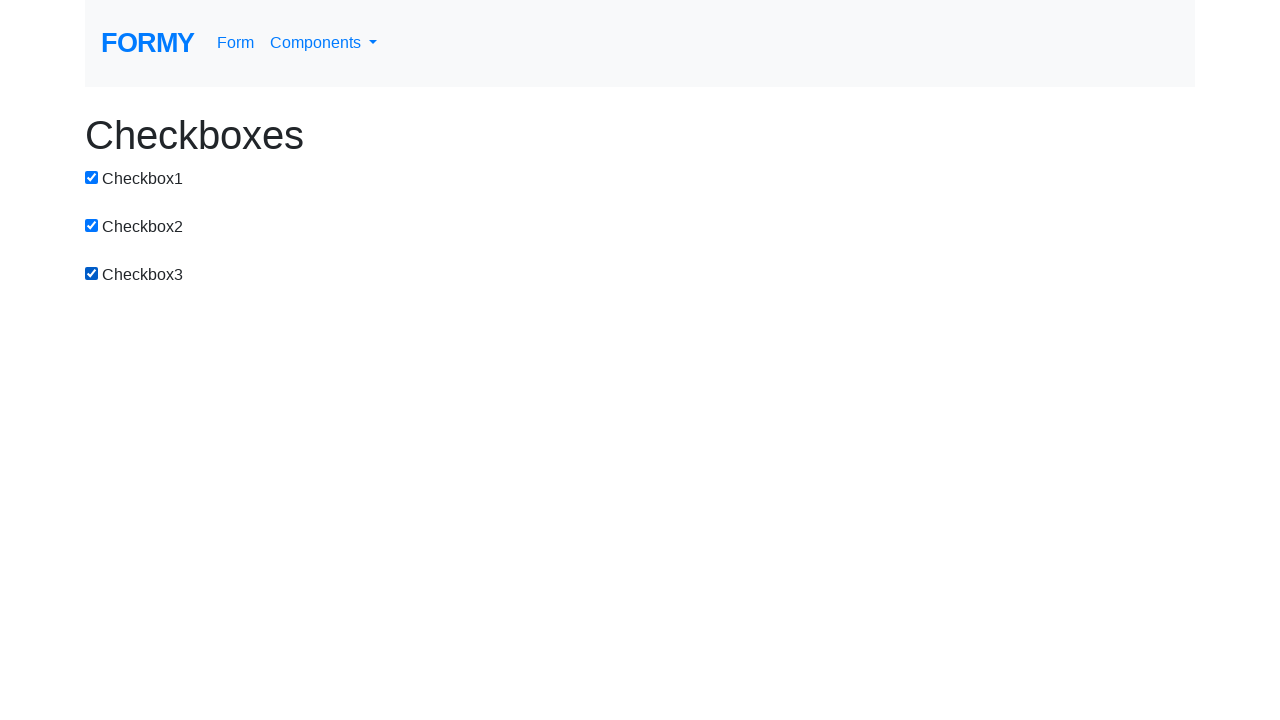

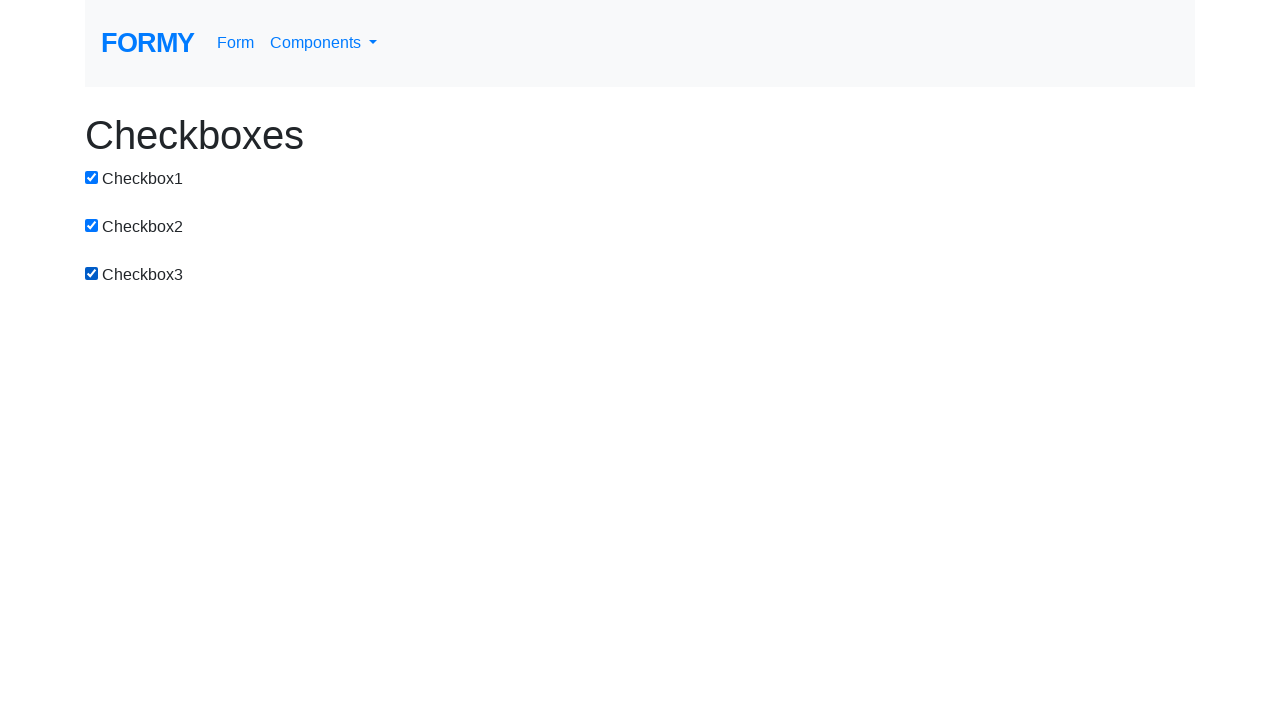